Selects an option from a dropdown menu by value

Starting URL: https://demoqa.com/select-menu

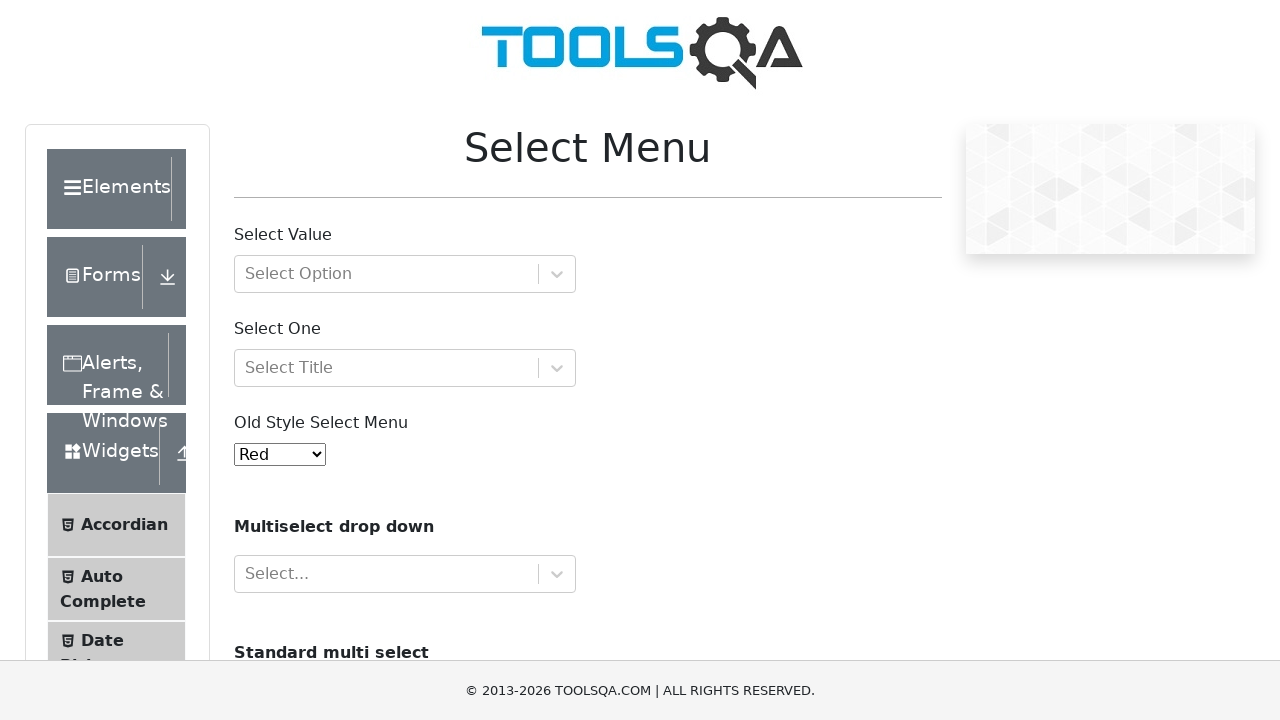

Navigated to select menu demo page
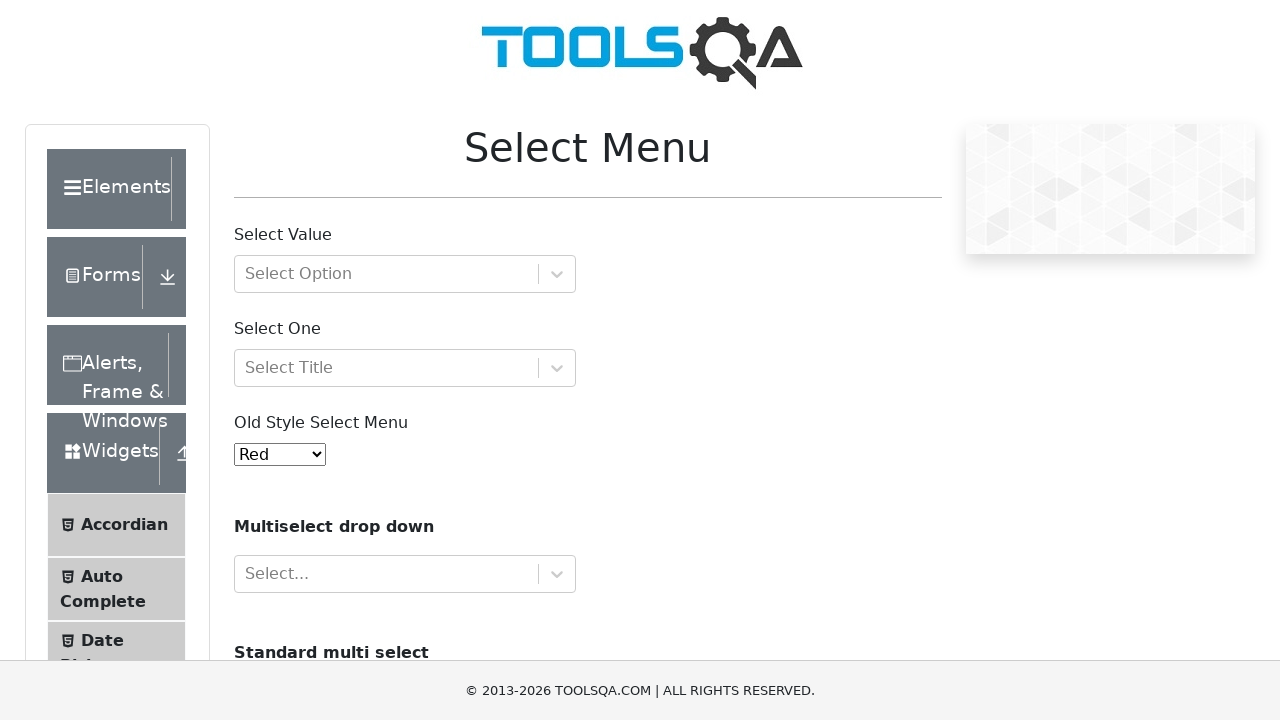

Selected option with value '2' from dropdown menu on #oldSelectMenu
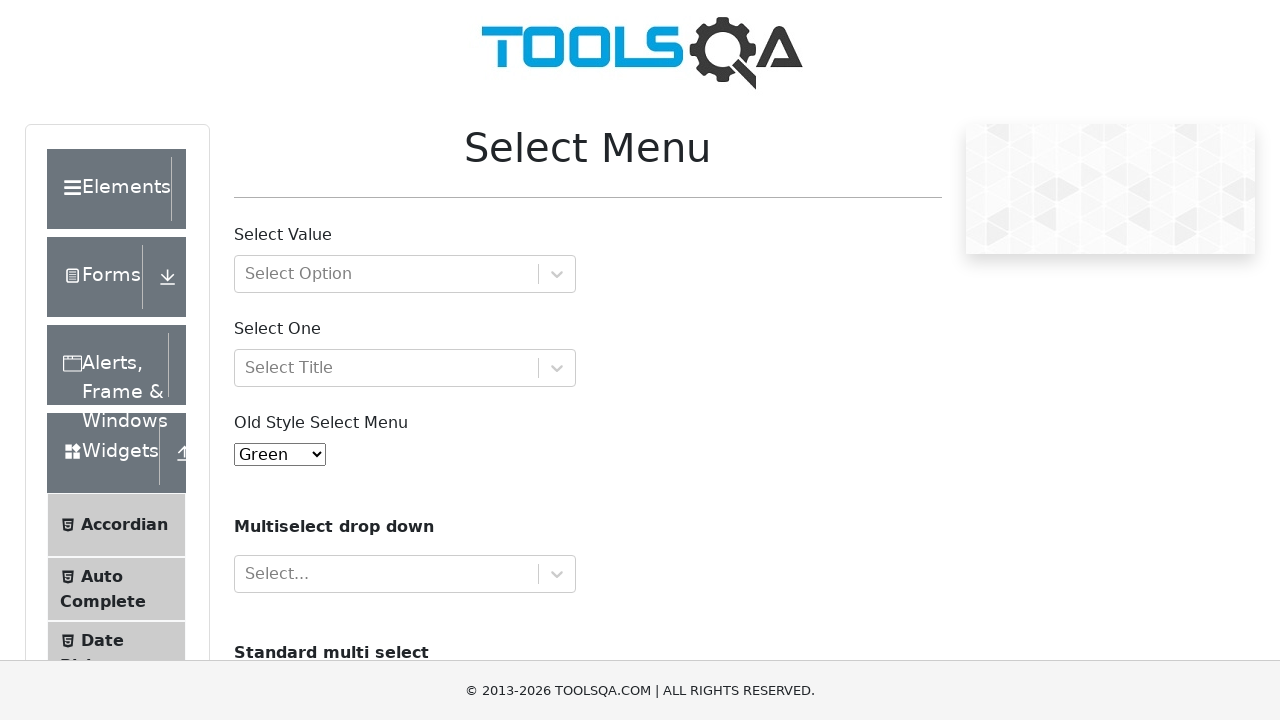

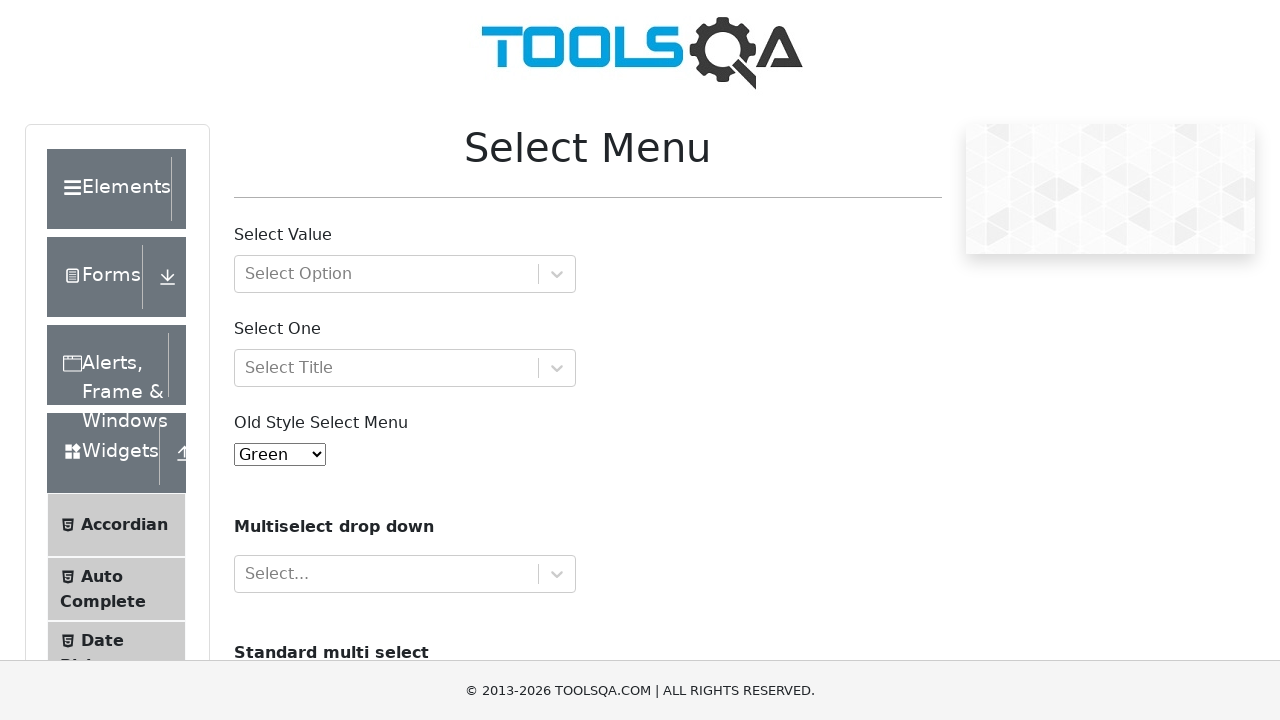